Tests jQuery UI slider interaction by clicking on the slider and then using mouse actions to move the slider handle to a specific position

Starting URL: https://jqueryui.com/resources/demos/slider/default.html

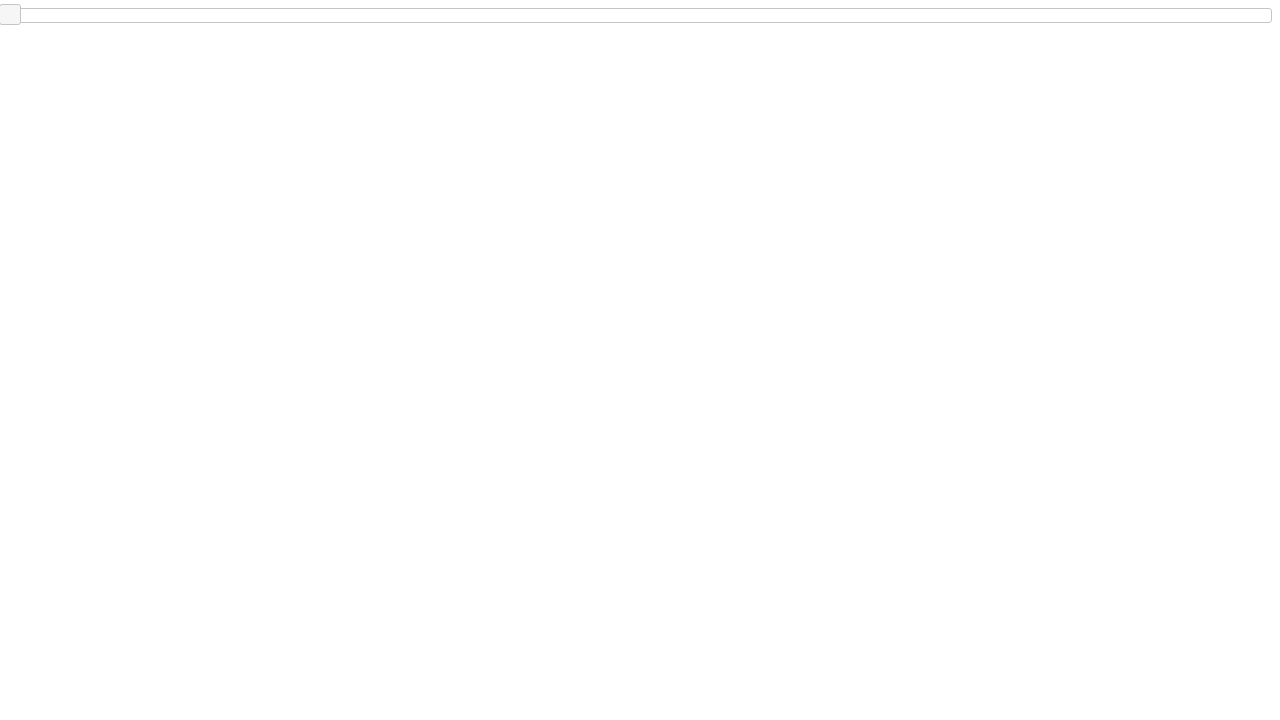

Waited for jQuery UI slider to become visible
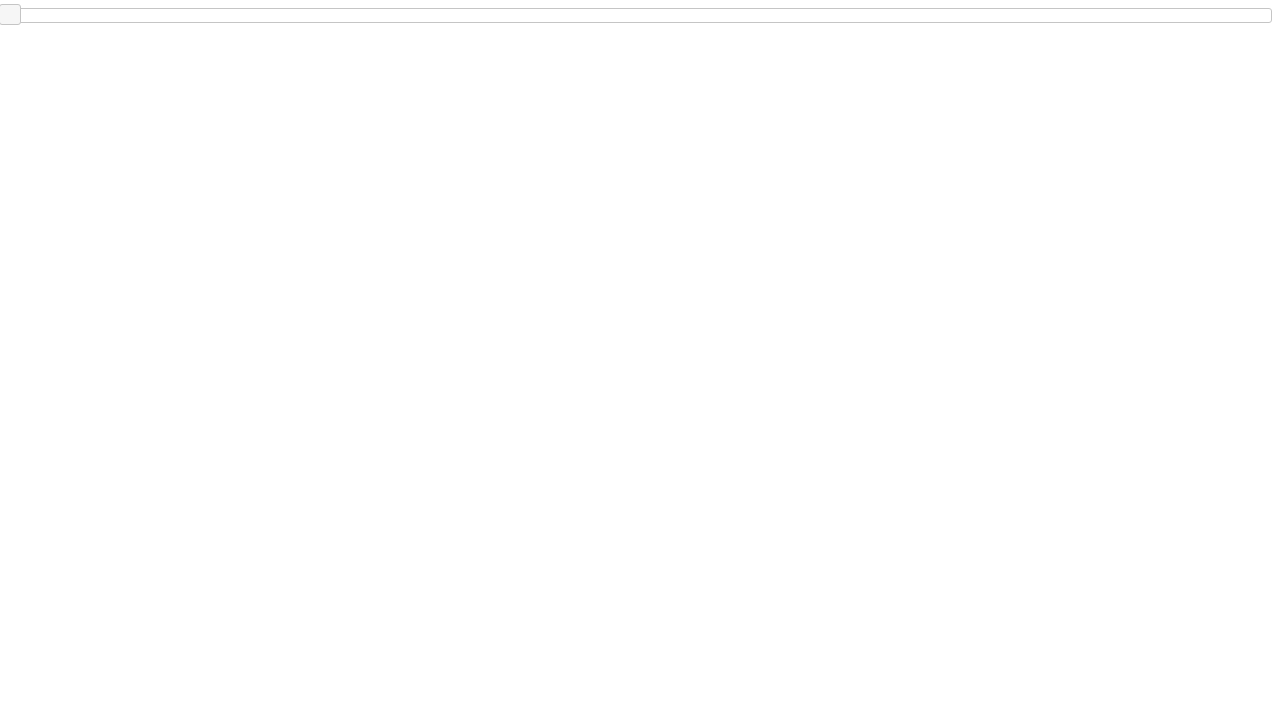

Clicked on the slider element at (640, 15) on #slider
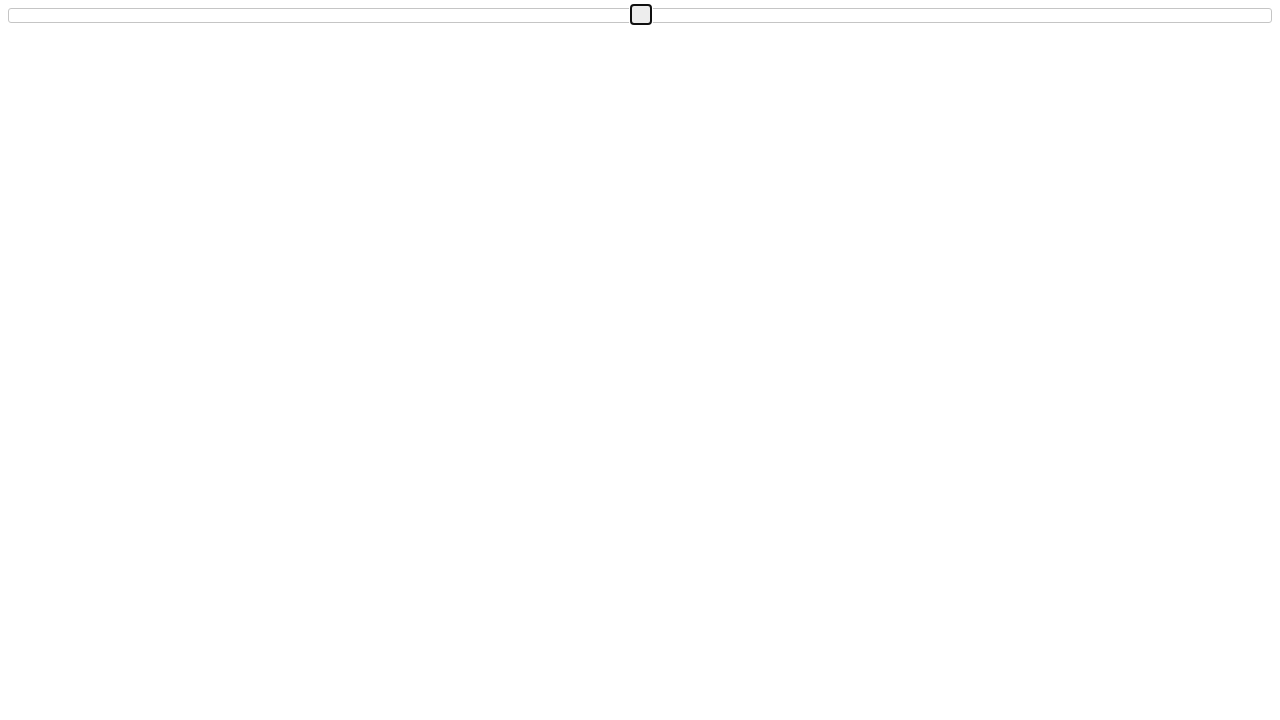

Retrieved slider bounding box and dimensions
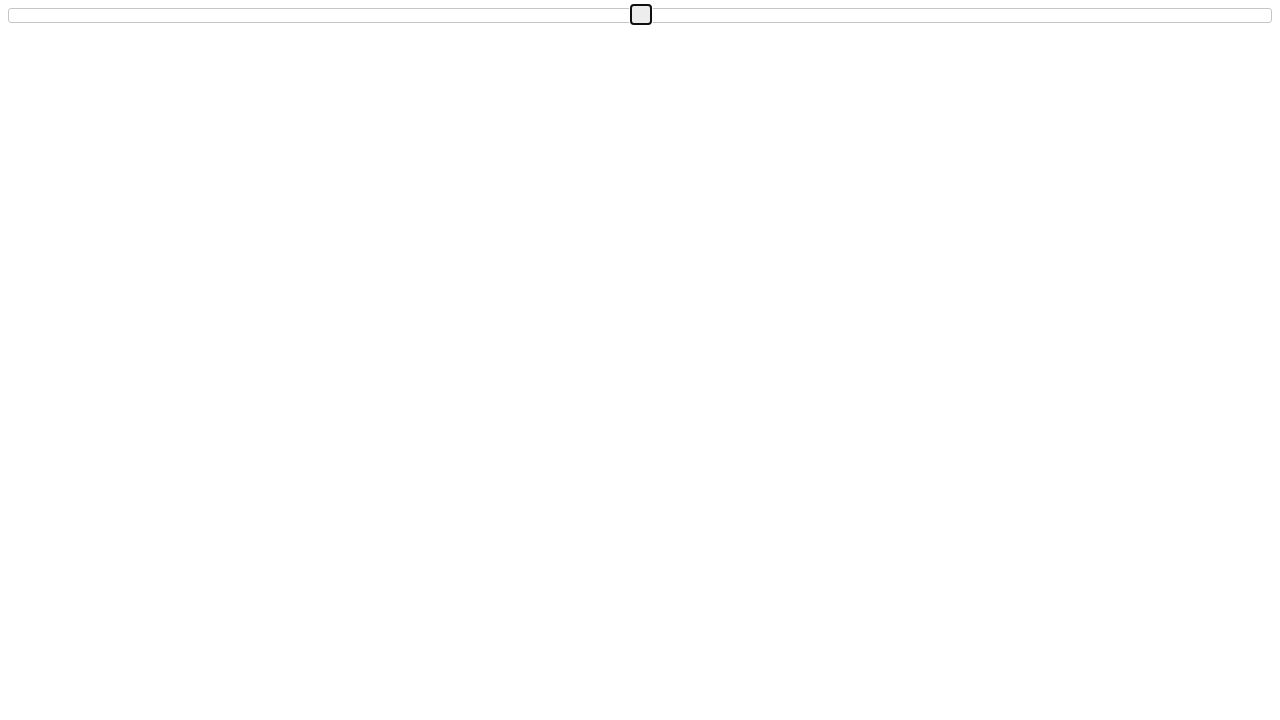

Clicked on slider handle at offset position to move slider to the right at (1222, 15)
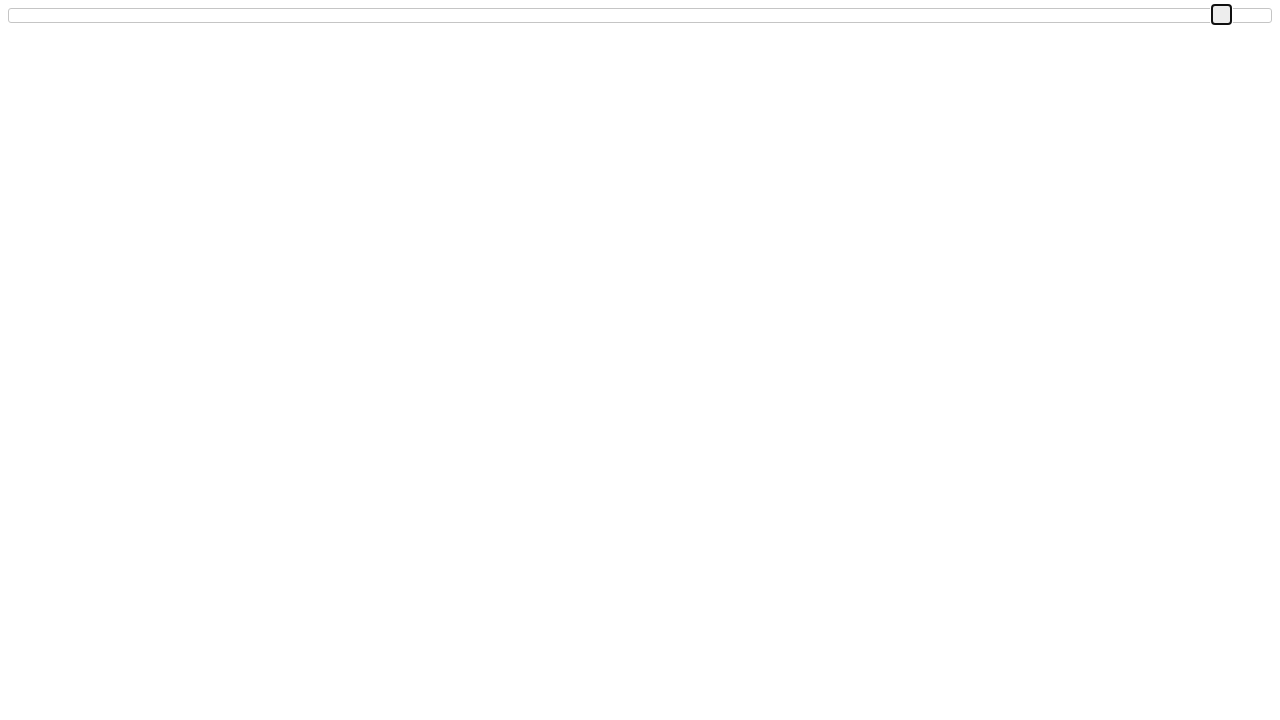

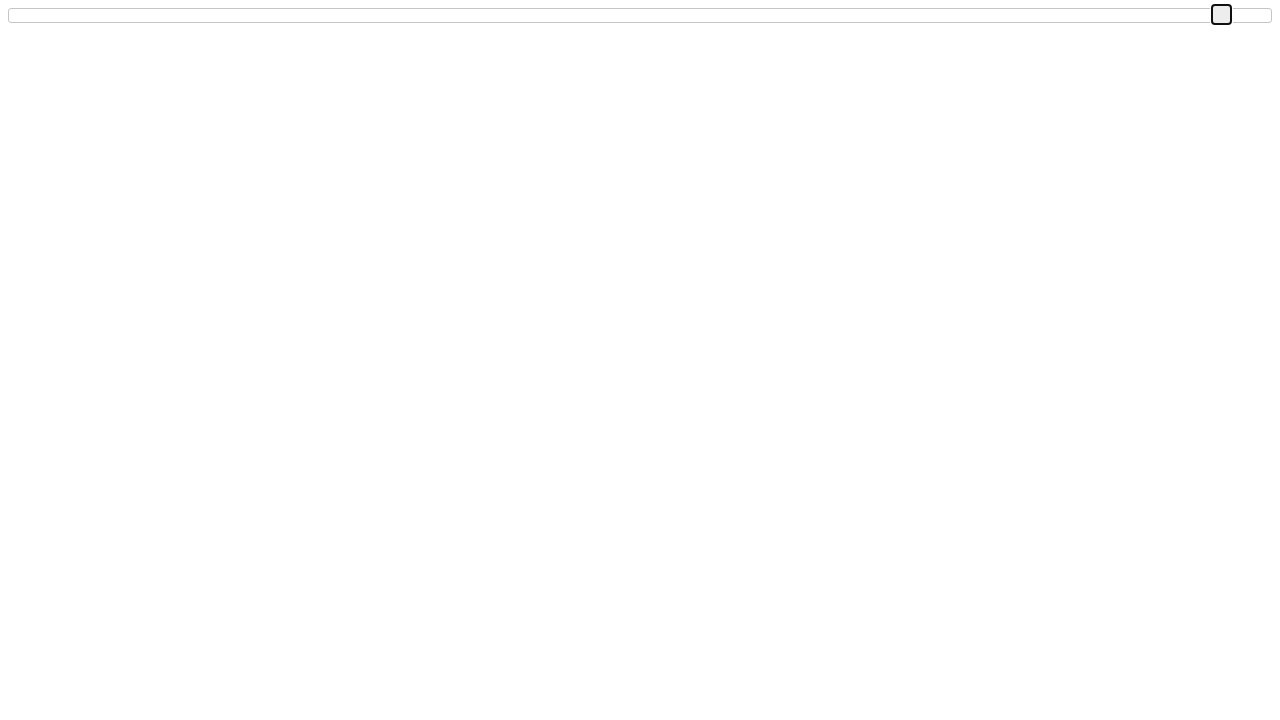